Tests a dependent dropdown list by selecting a country (India) and then selecting a state (Delhi) from the dynamically populated state dropdown

Starting URL: https://phppot.com/demo/jquery-dependent-dropdown-list-countries-and-states/

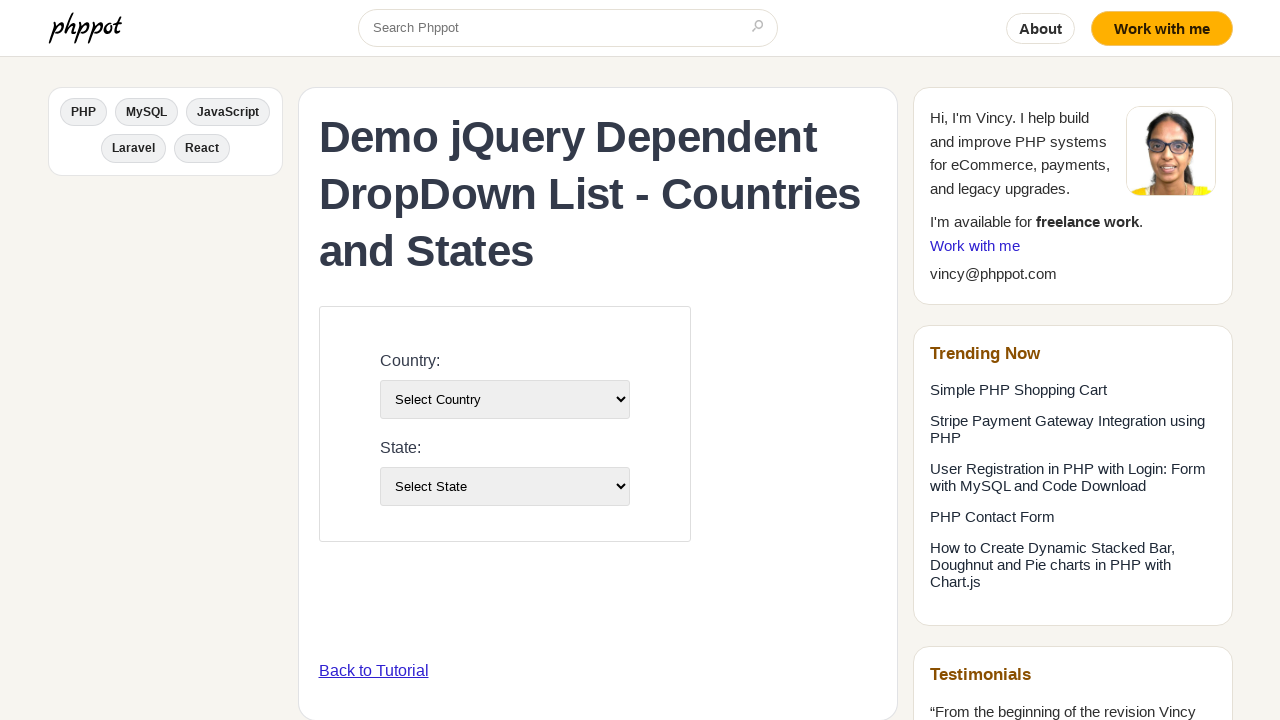

Selected 'India' from the country dropdown on #country-list
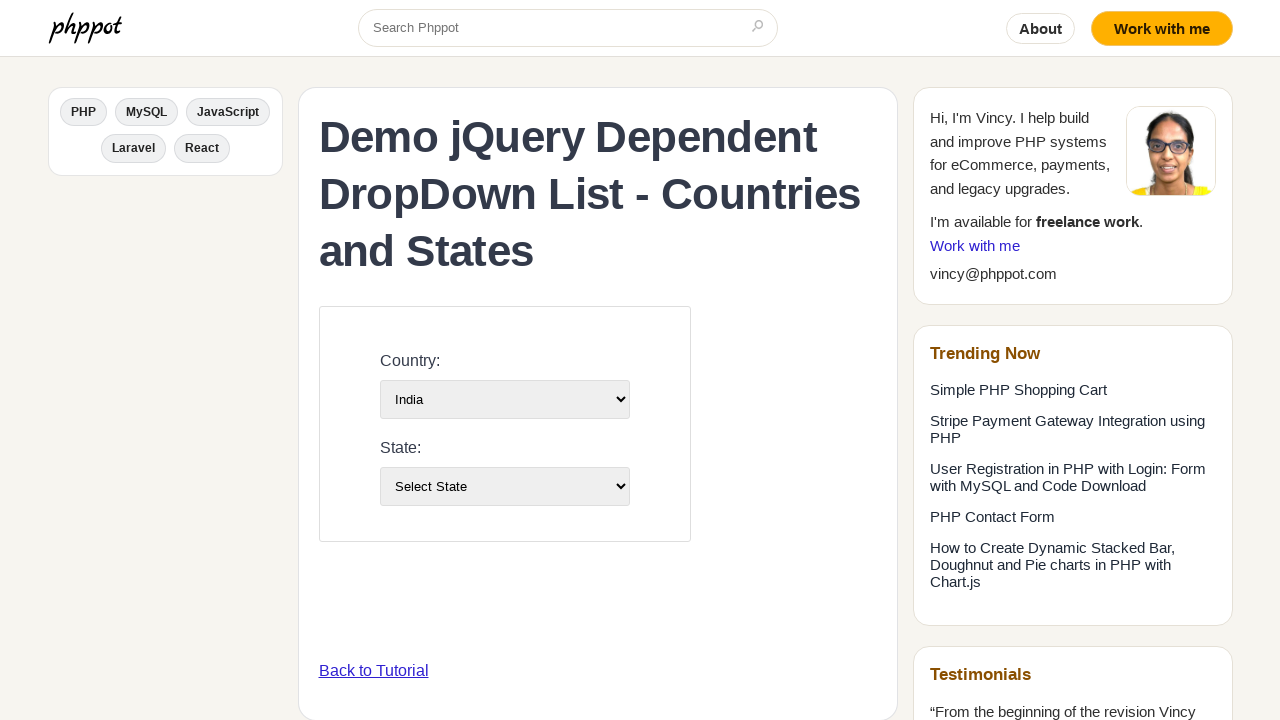

Waited for state dropdown to populate dynamically
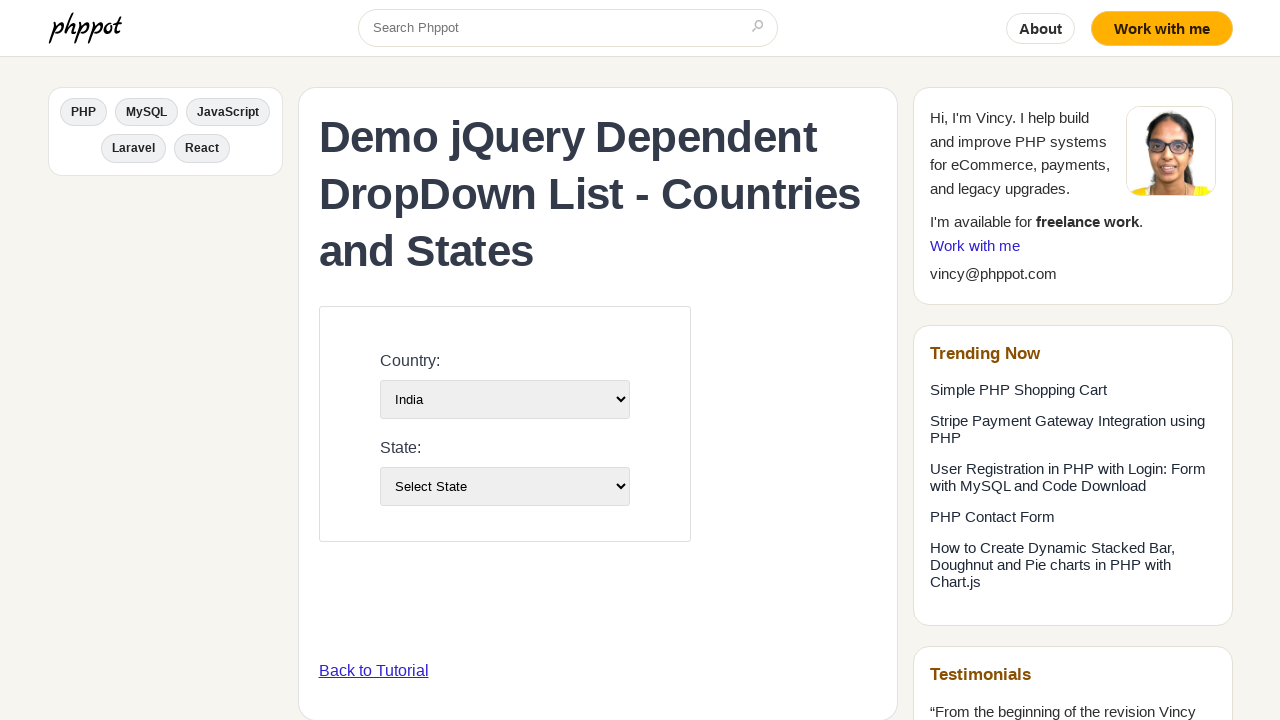

Selected 'Delhi' from the state dropdown on #state-list
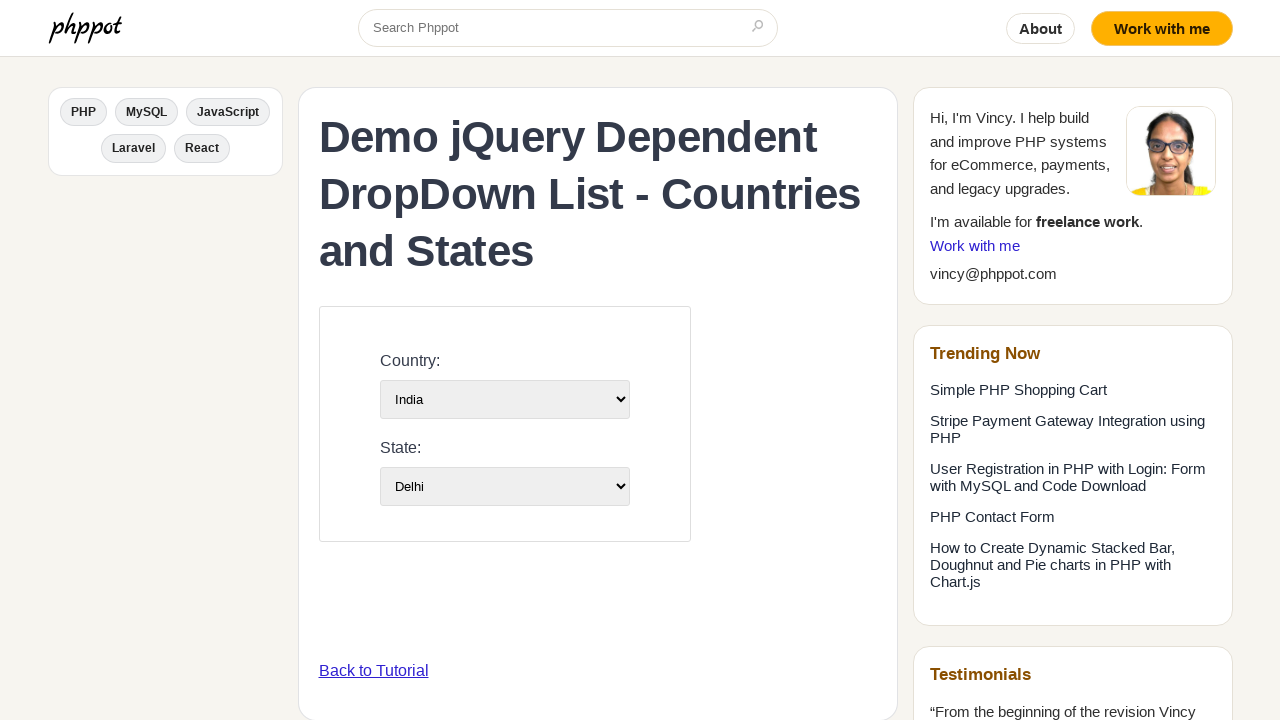

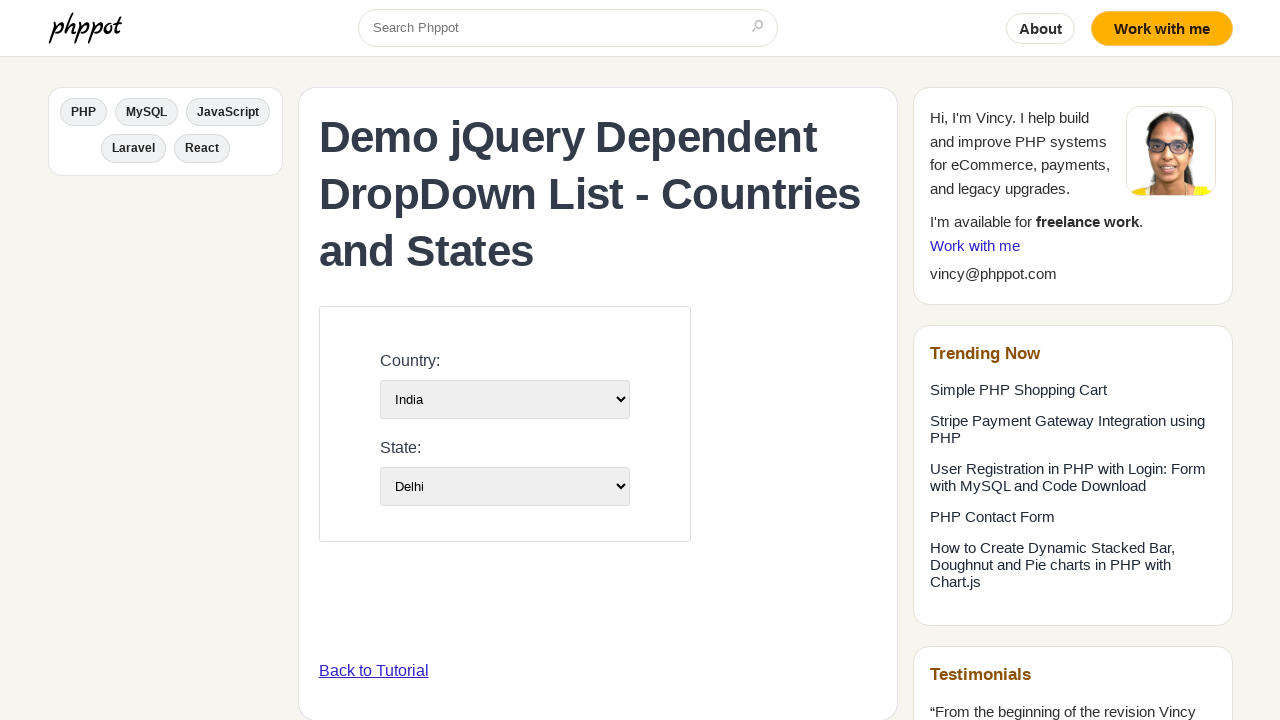